Tests alert dialog functionality by clicking an action button, confirming a dialog, and accepting an alert message

Starting URL: https://www.jqueryscript.net/demo/bootstrap-alert-box/

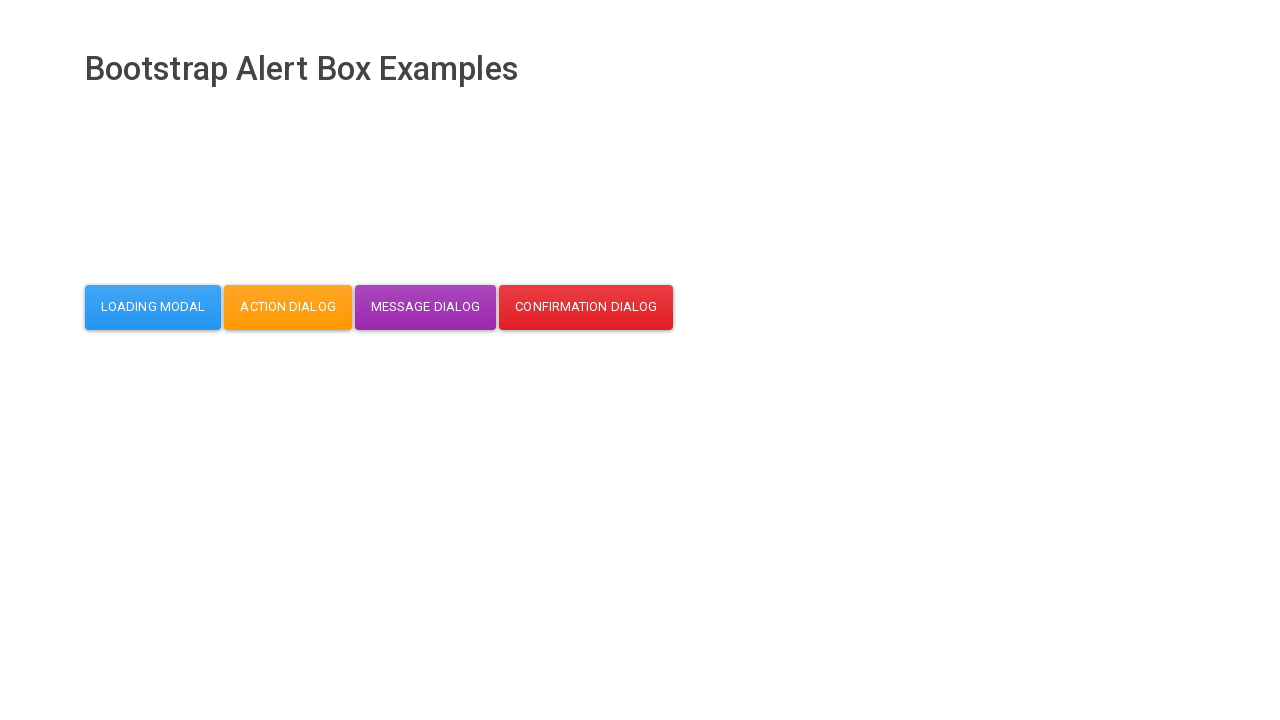

Clicked action dialog button at (288, 307) on button#action
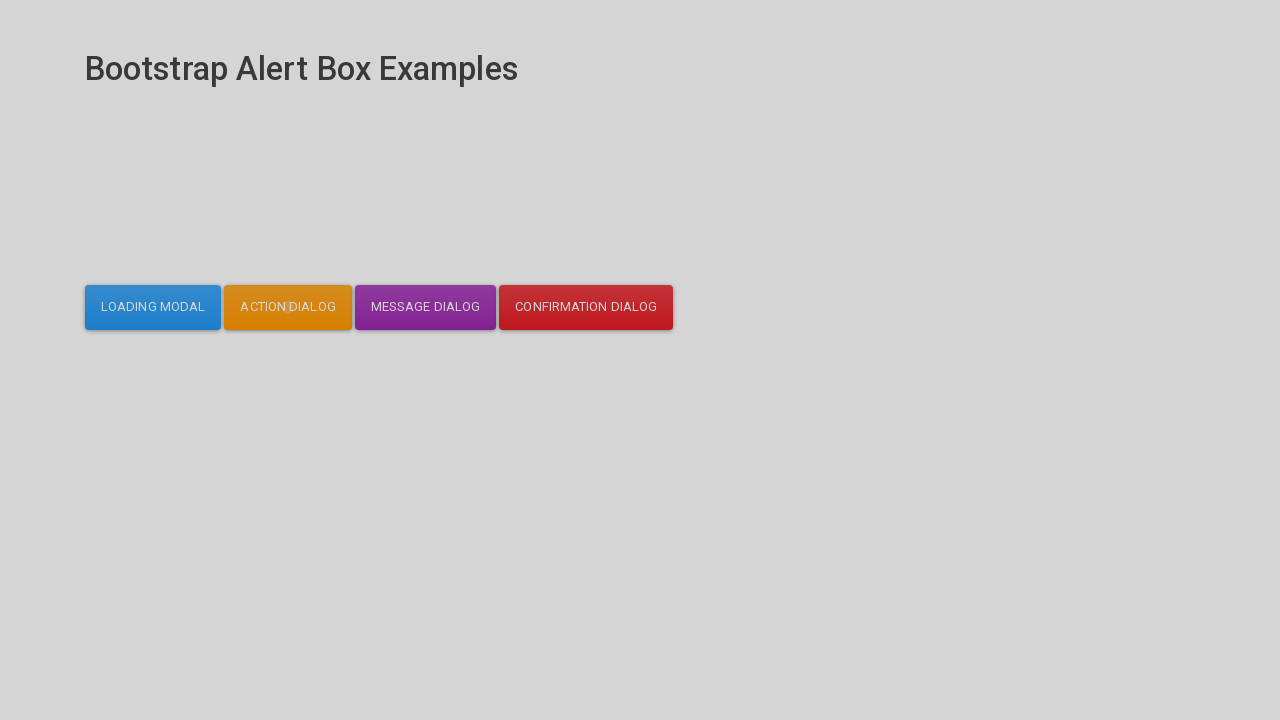

Dialog became visible
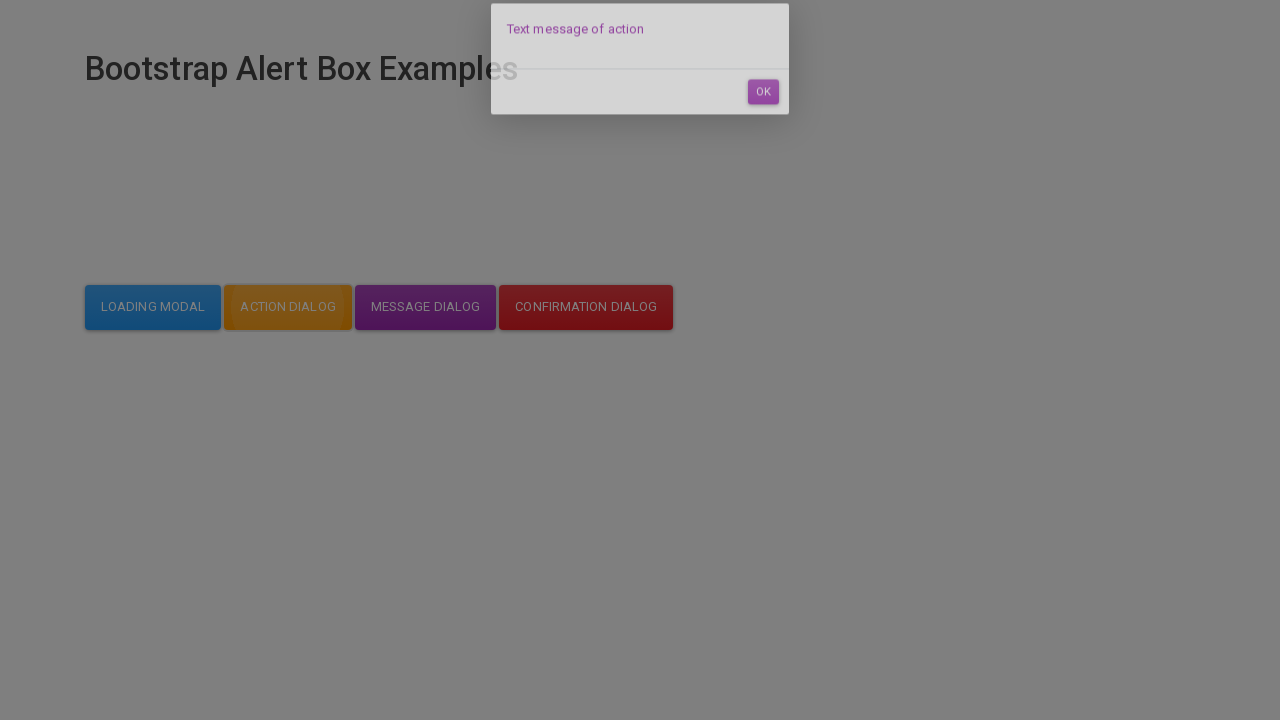

Clicked OK button in dialog at (763, 117) on #dialog-mycodemyway-action
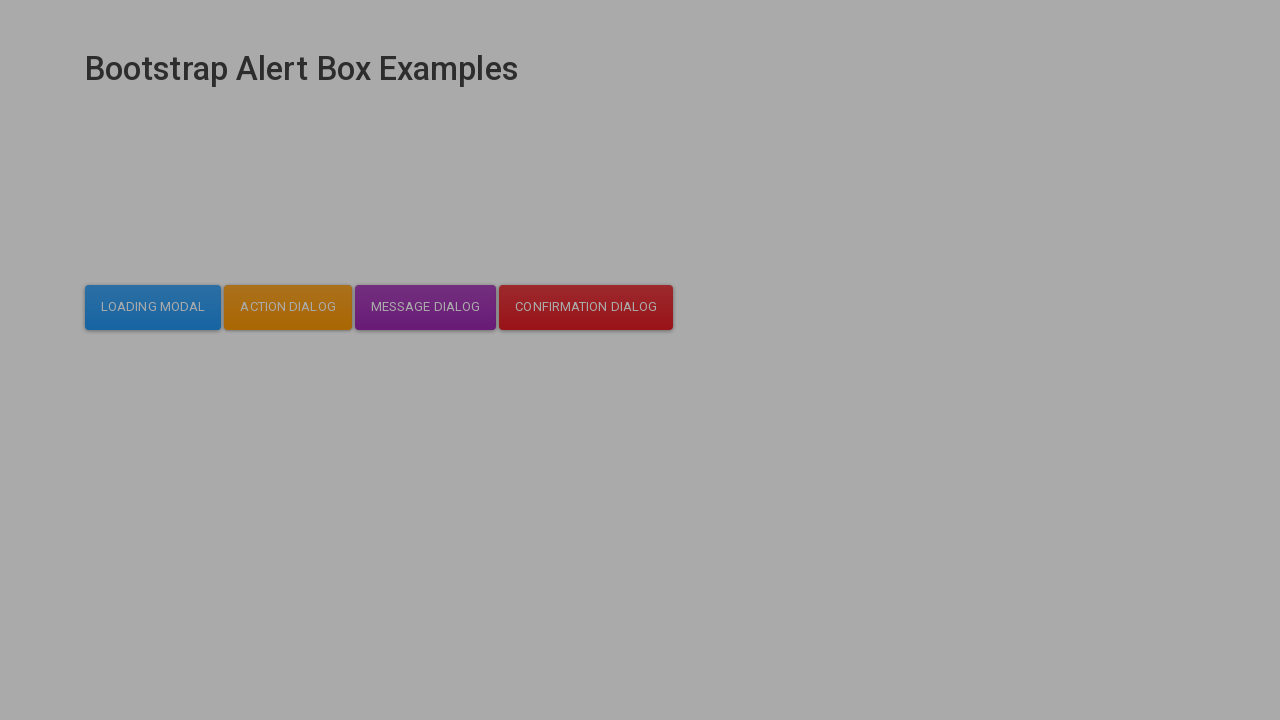

Set up dialog handler to accept alerts
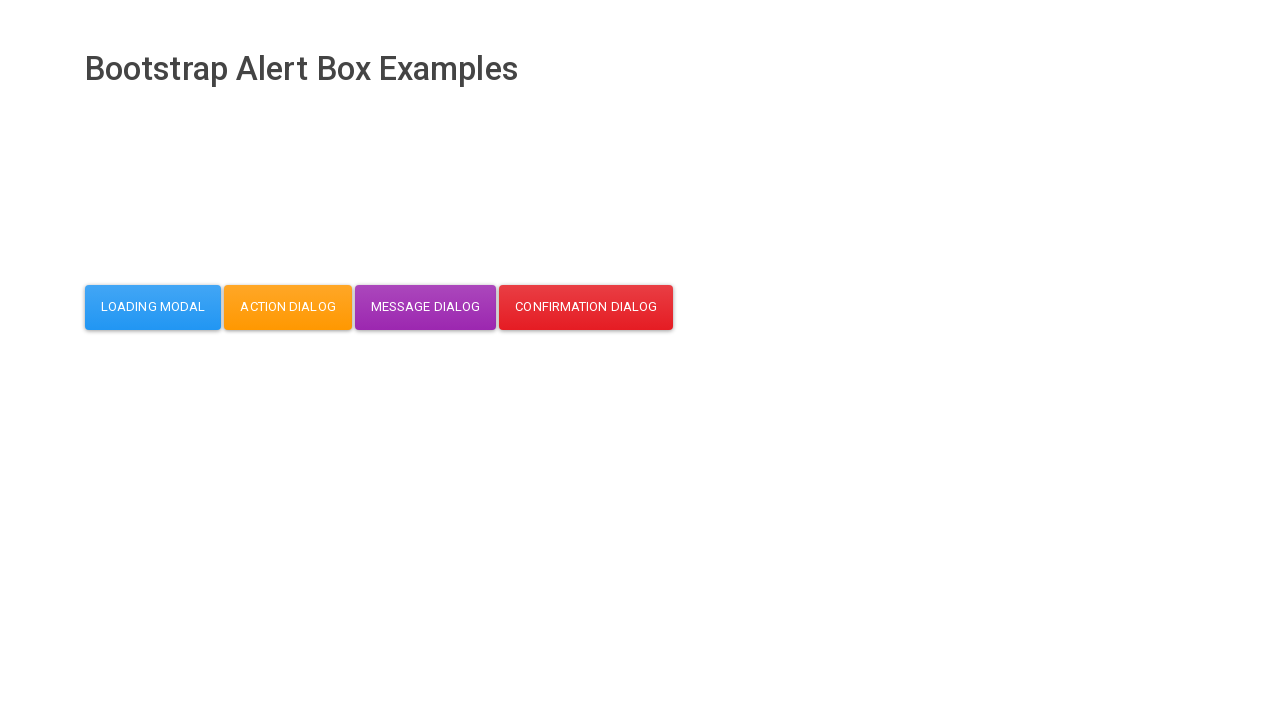

Waited 500ms for alert handling
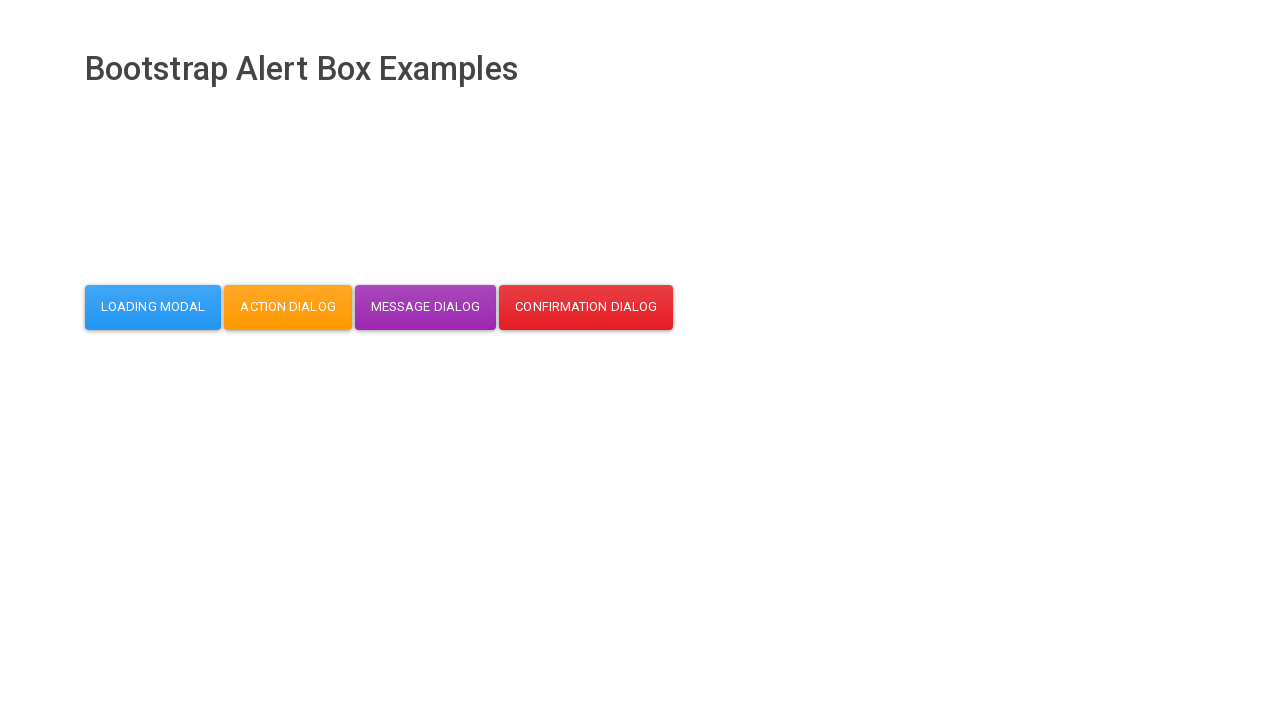

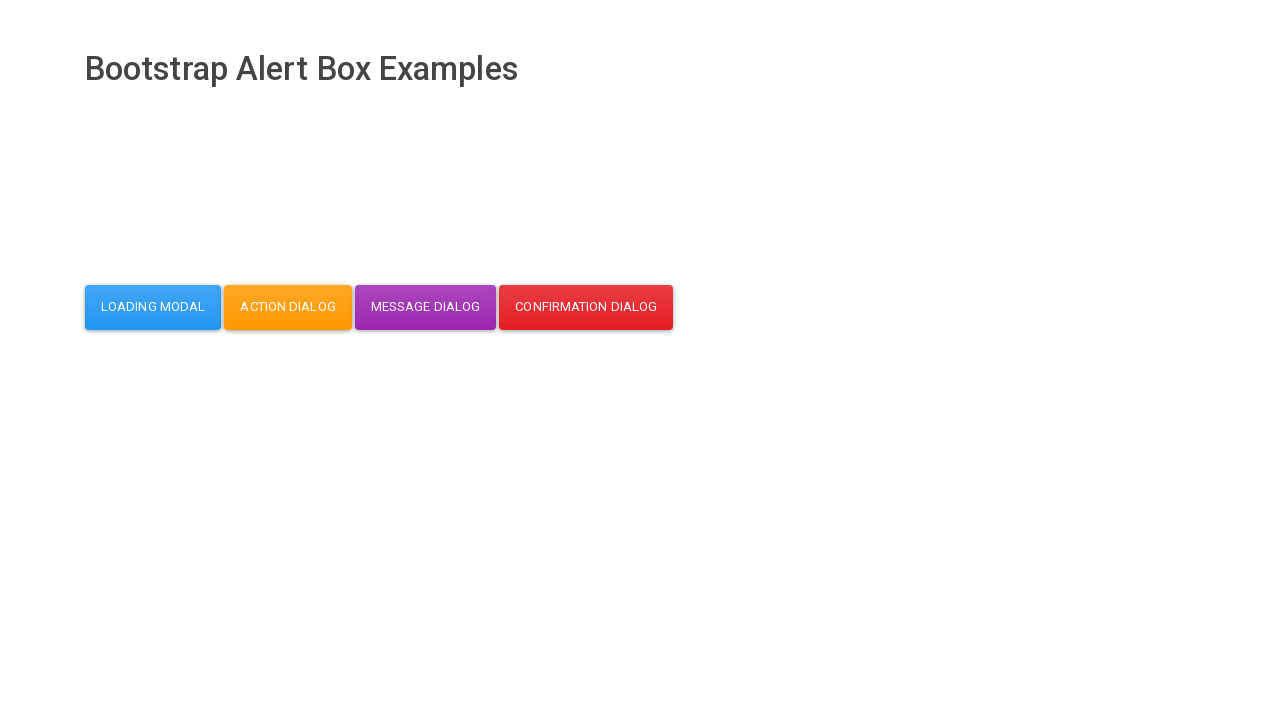